Tests a Telerik dropdown list component by clicking to open the dropdown and selecting the 4th item from the list.

Starting URL: http://demos.telerik.com/aspnet-ajax/dropdownlist/examples/overview/defaultcs.aspx

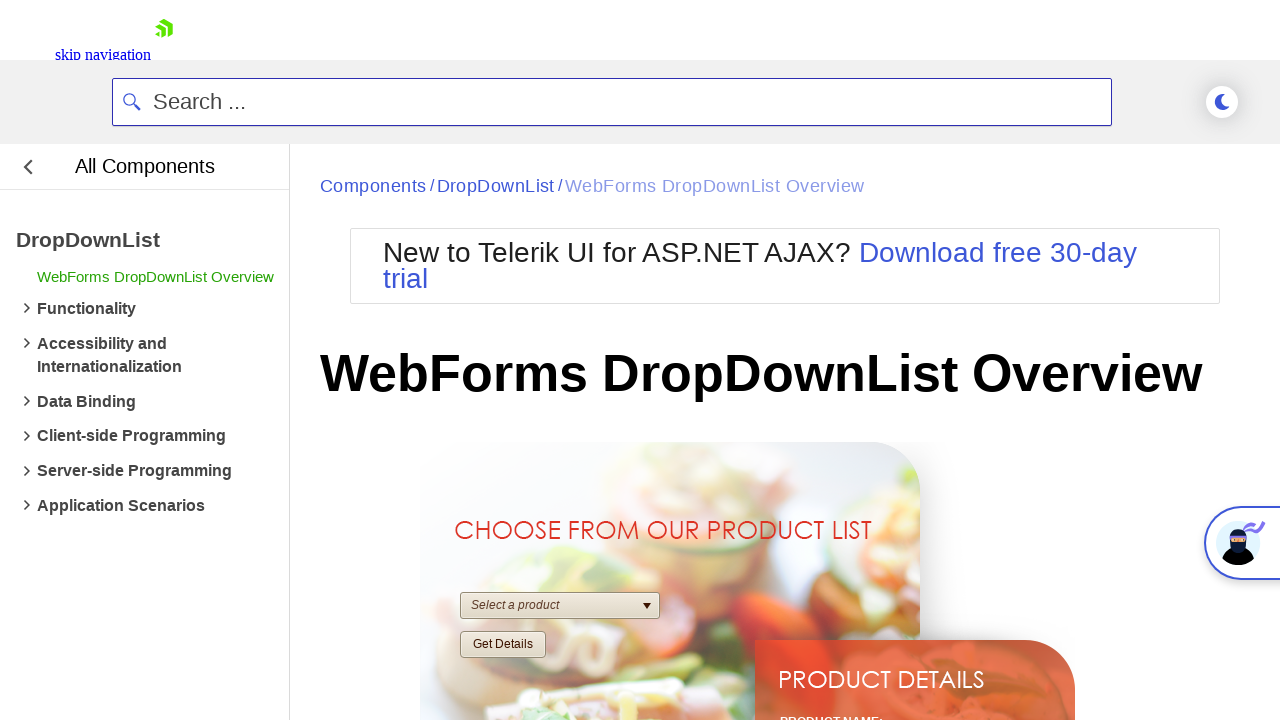

Clicked dropdown trigger to open the Telerik dropdown list at (647, 606) on xpath=//div[@tabindex='0']/span/span[2]
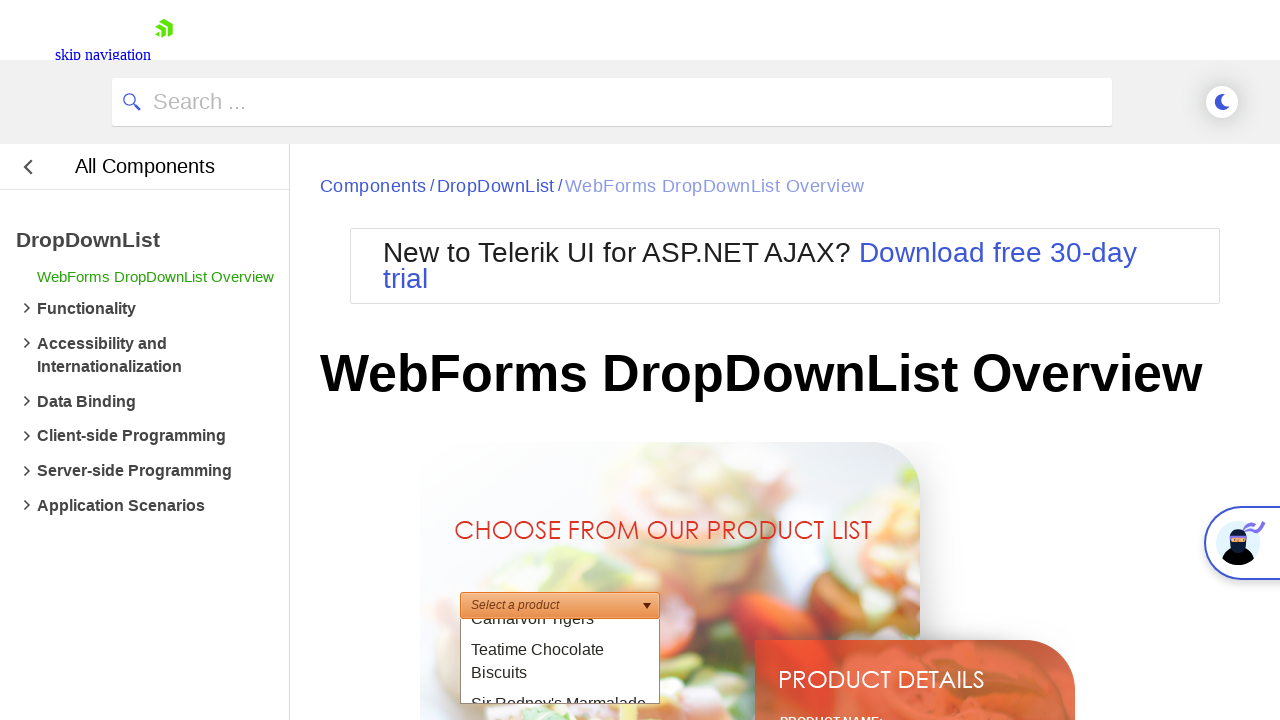

Dropdown popup appeared
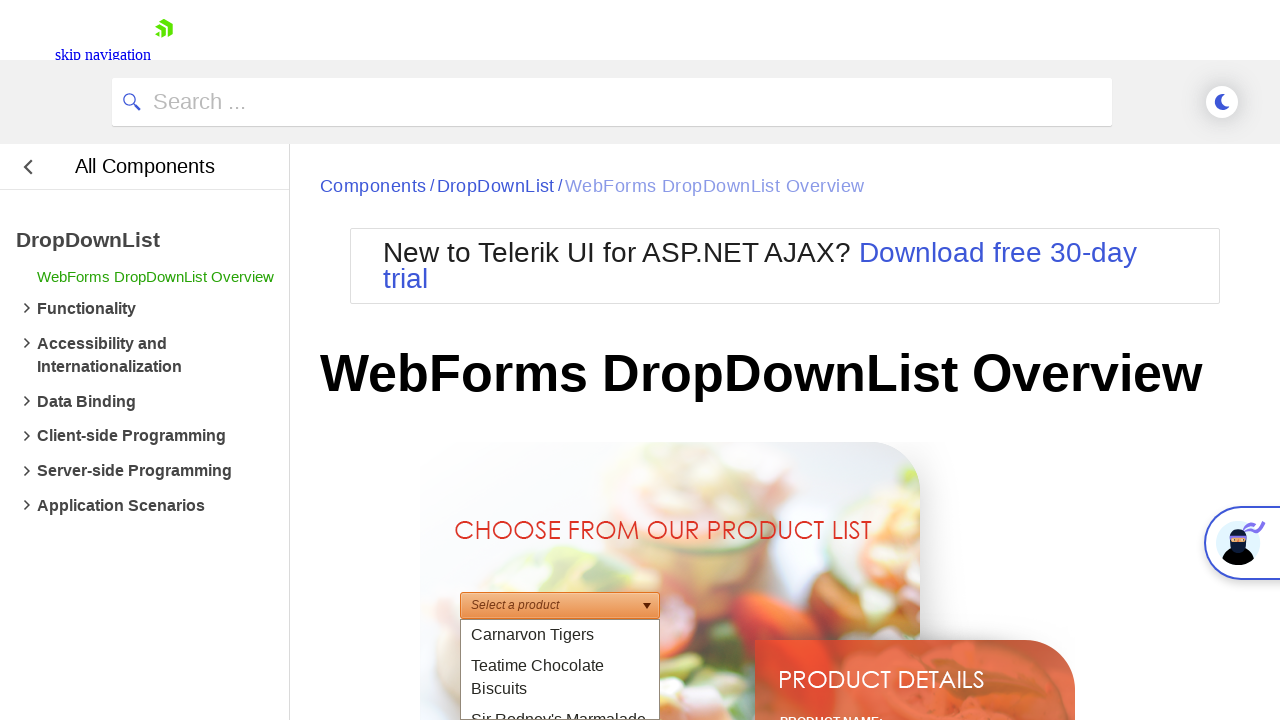

Selected the 4th item from the dropdown list at (560, 670) on xpath=//div[contains(@class,'rddlPopup')]/ul/li[4]
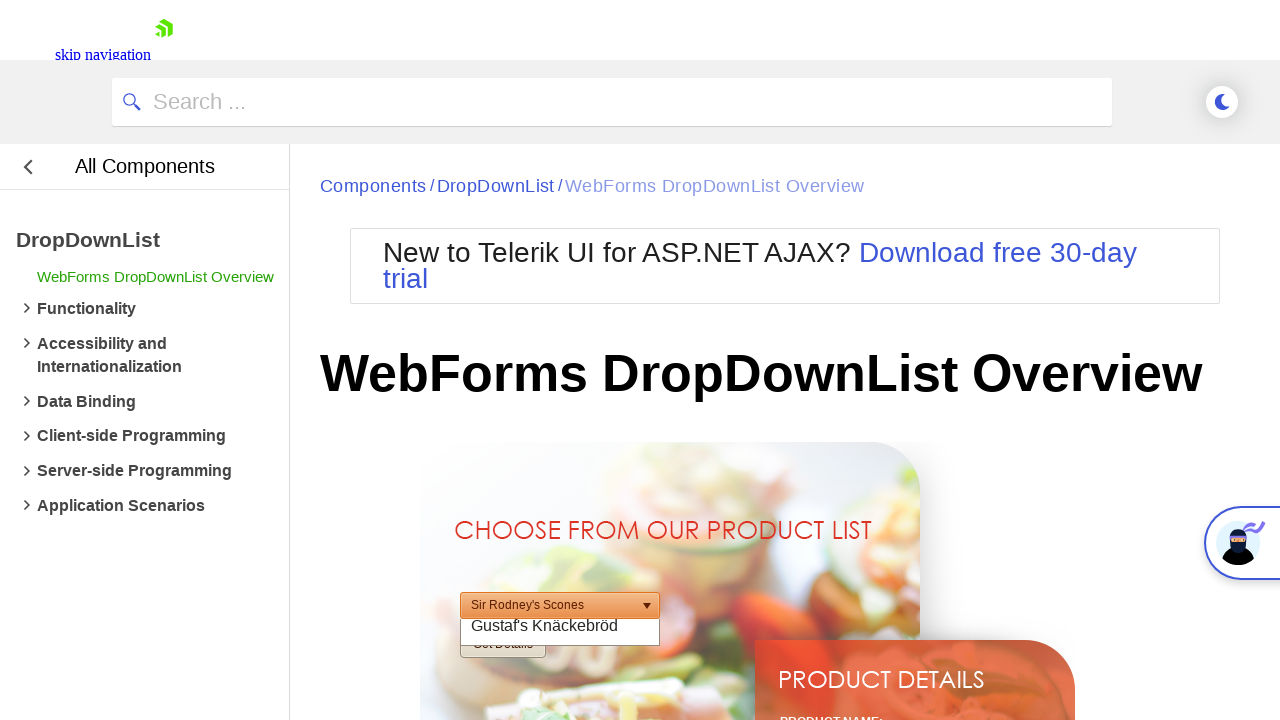

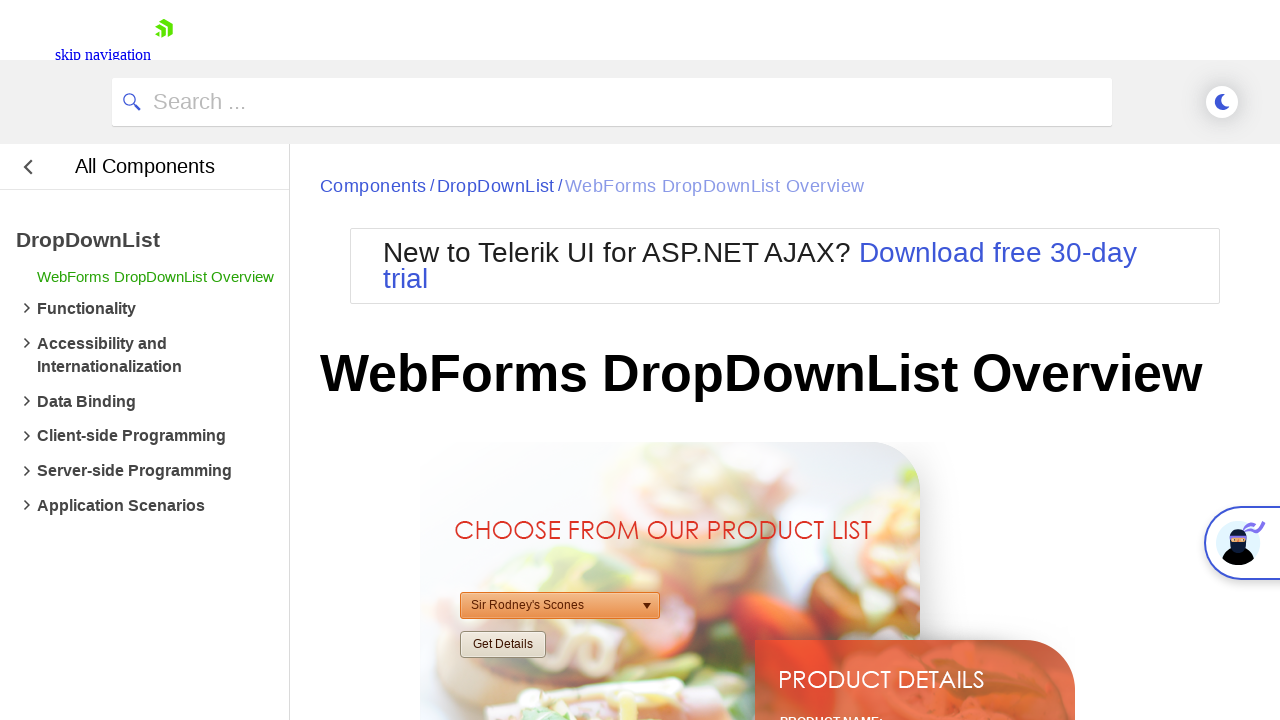